Tests a form validation page by filling in first name, surname, age fields, selecting a country from dropdown, and submitting the form to verify navigation to a new page.

Starting URL: https://testpages.eviltester.com/styled/validation/input-validation.html

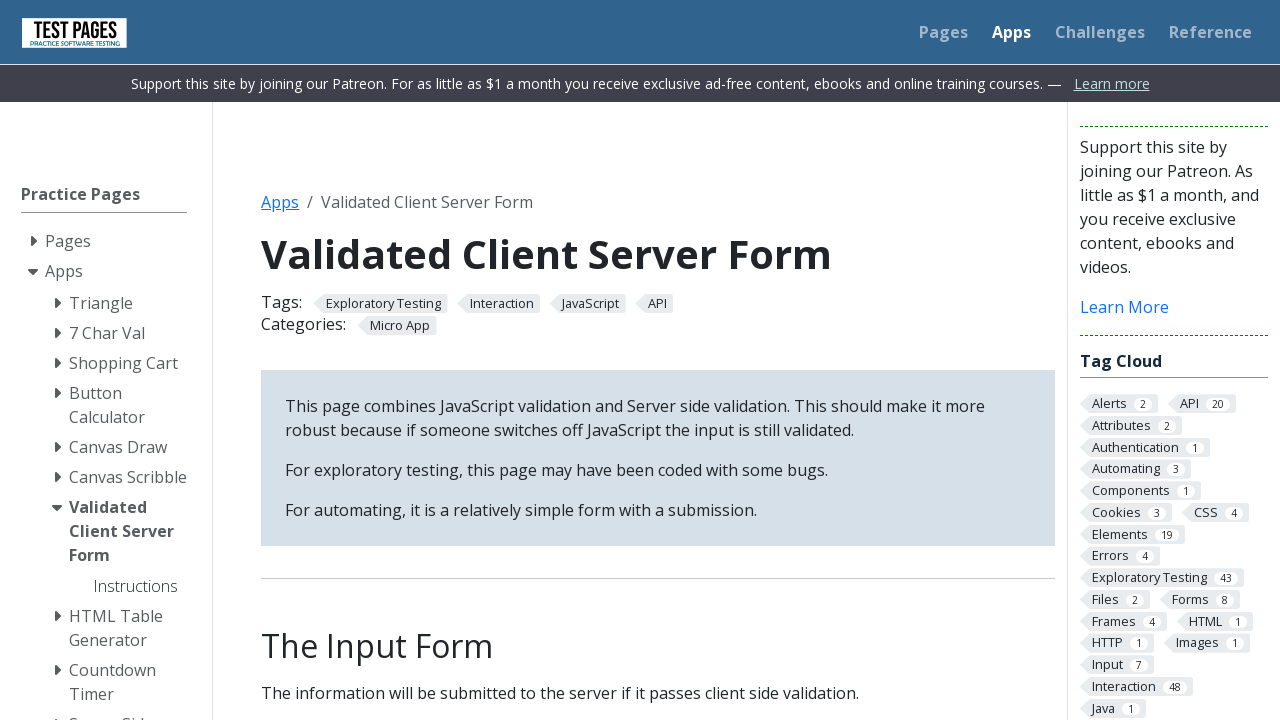

Filled first name field with 'chaya' on #firstname
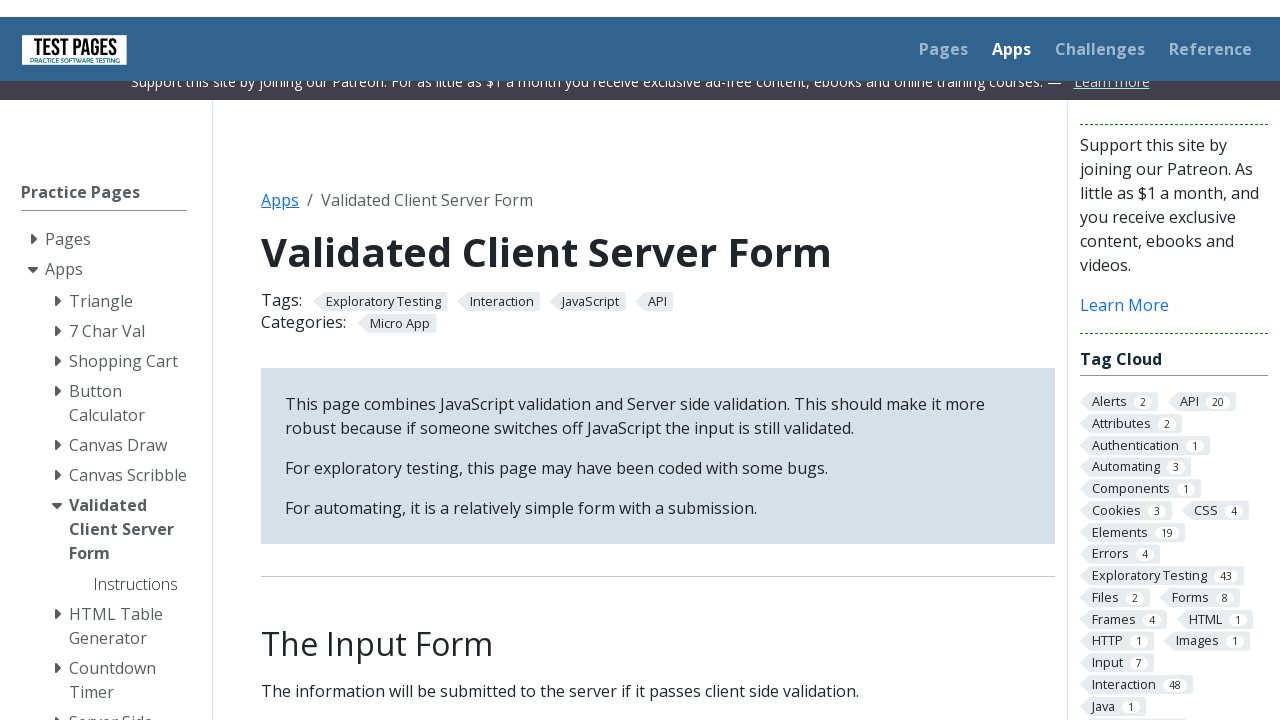

Filled surname field with 'Zilberstein' on #surname
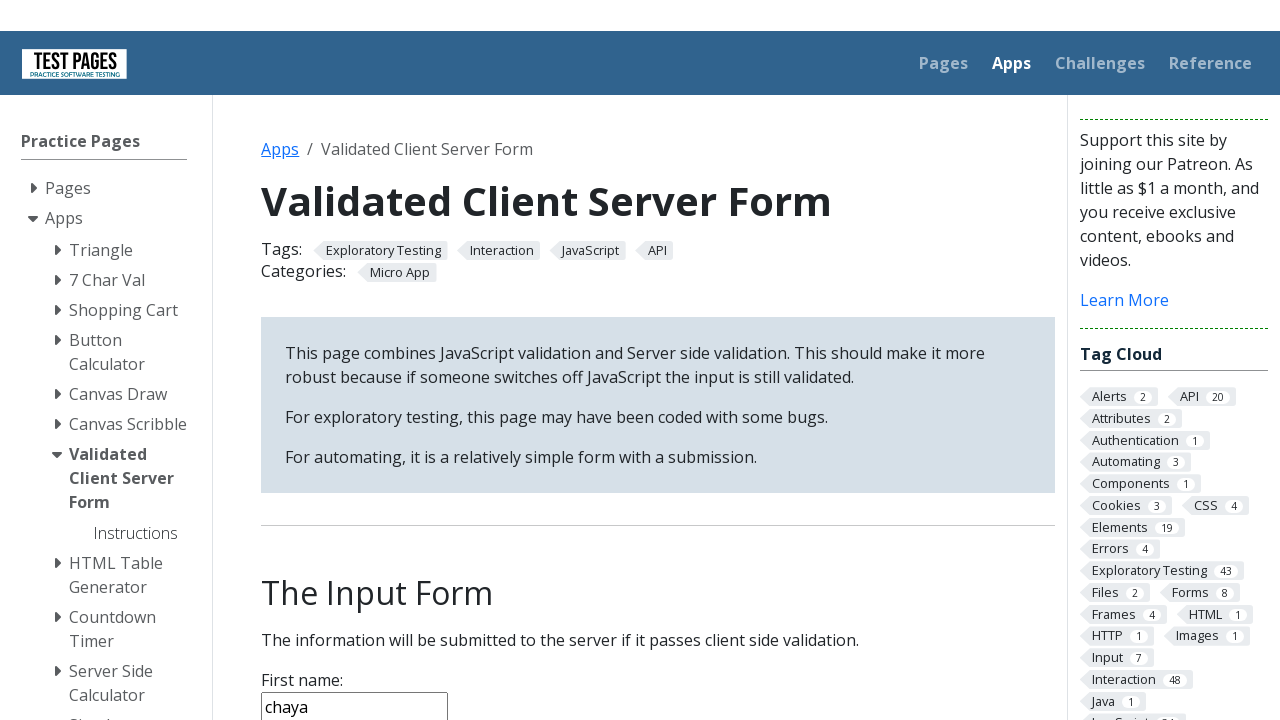

Filled age field with '21' on #age
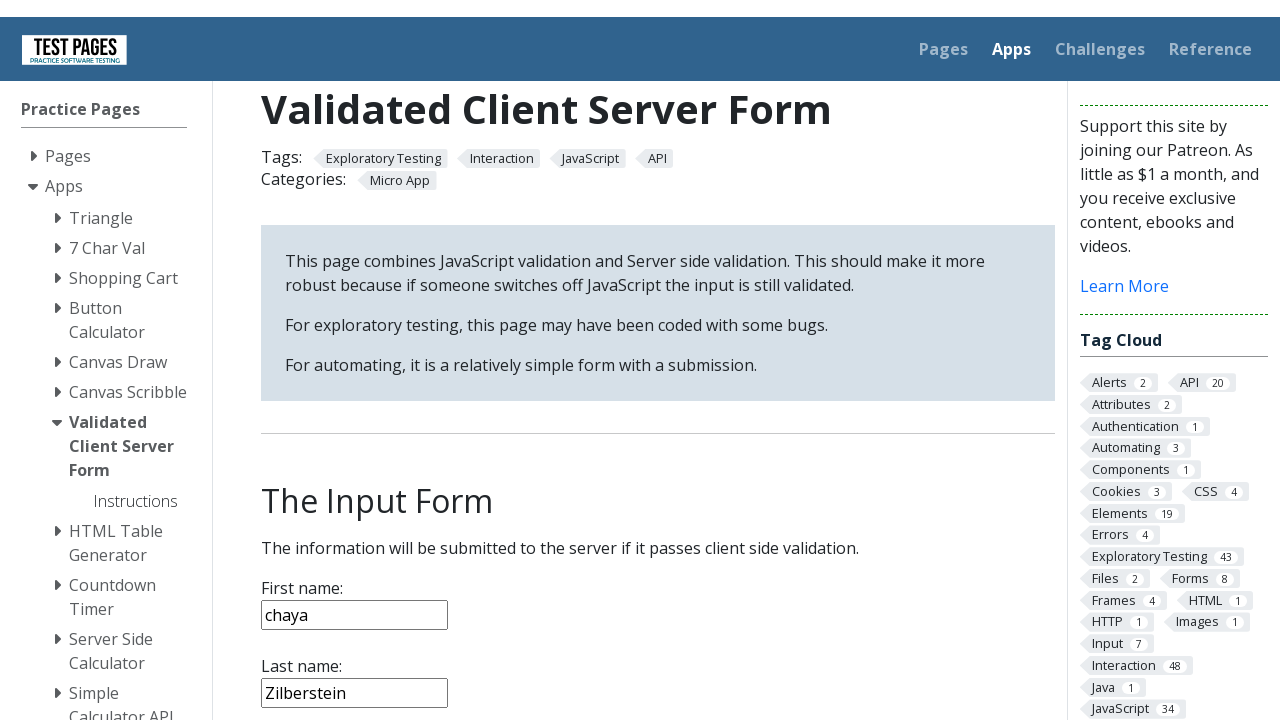

Selected 'Israel' from country dropdown on select[name='country']
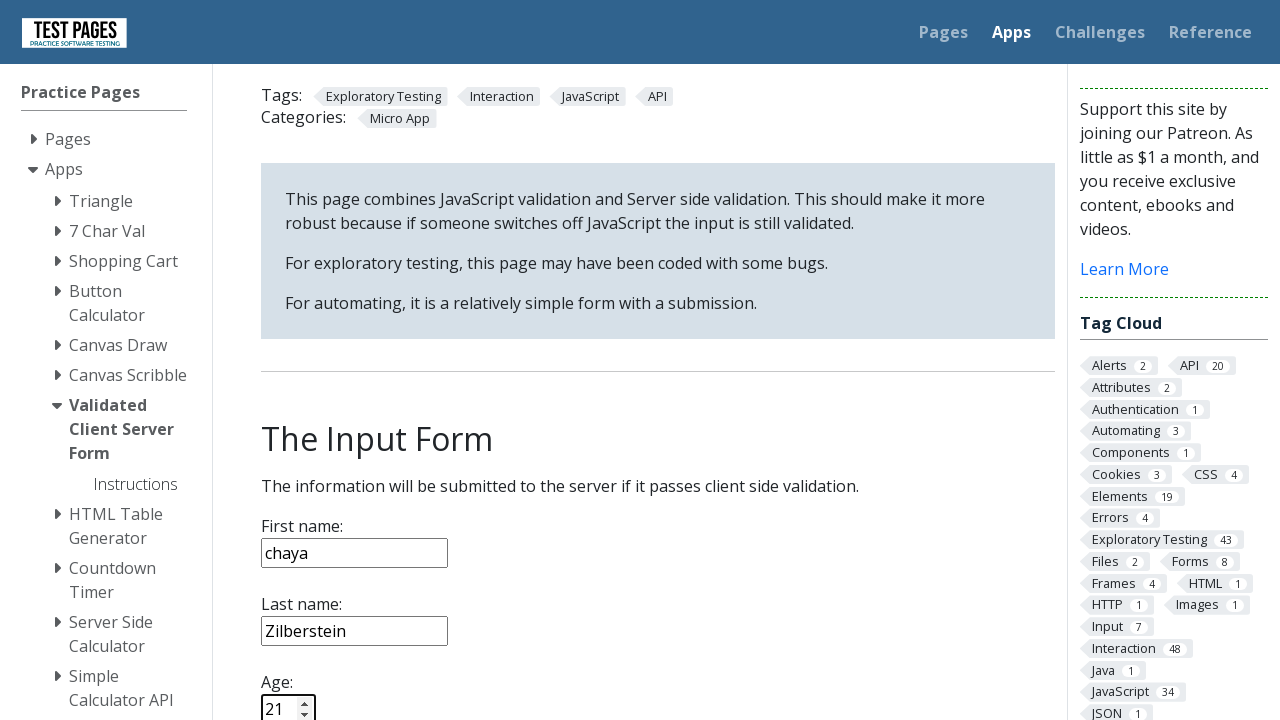

Clicked submit button to submit form at (296, 368) on input[type='submit']
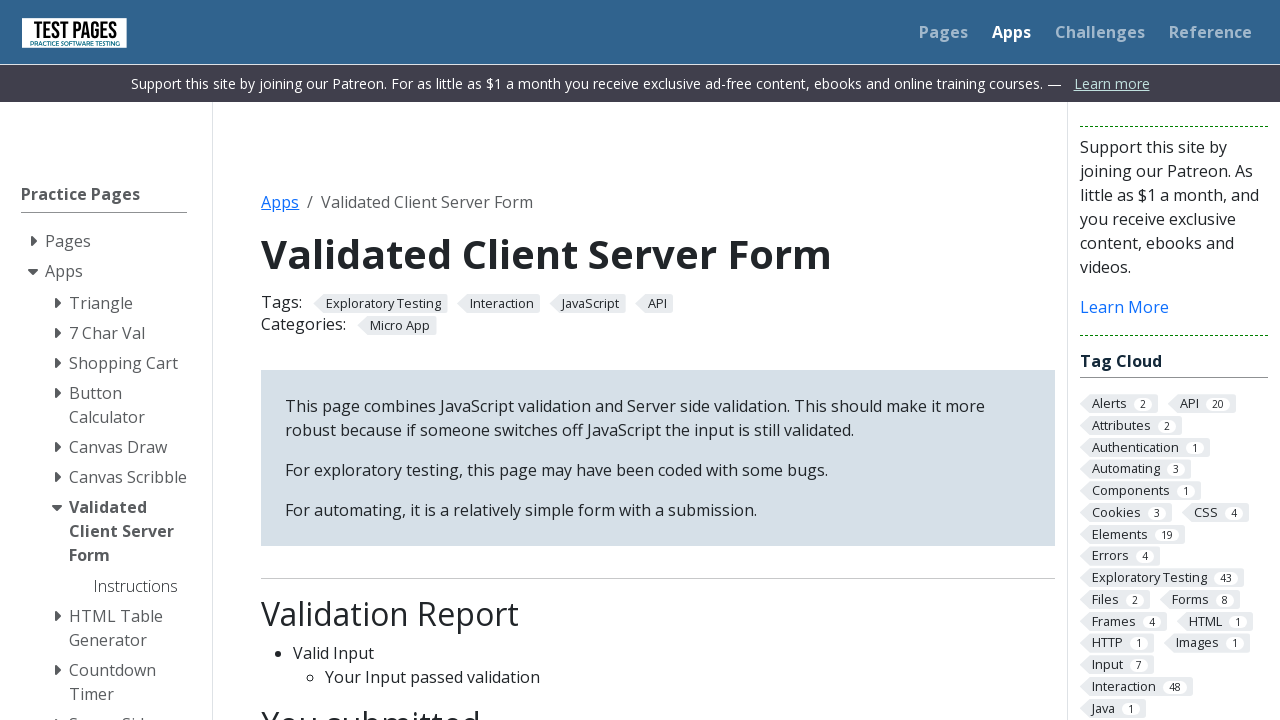

Page navigation completed and network idle
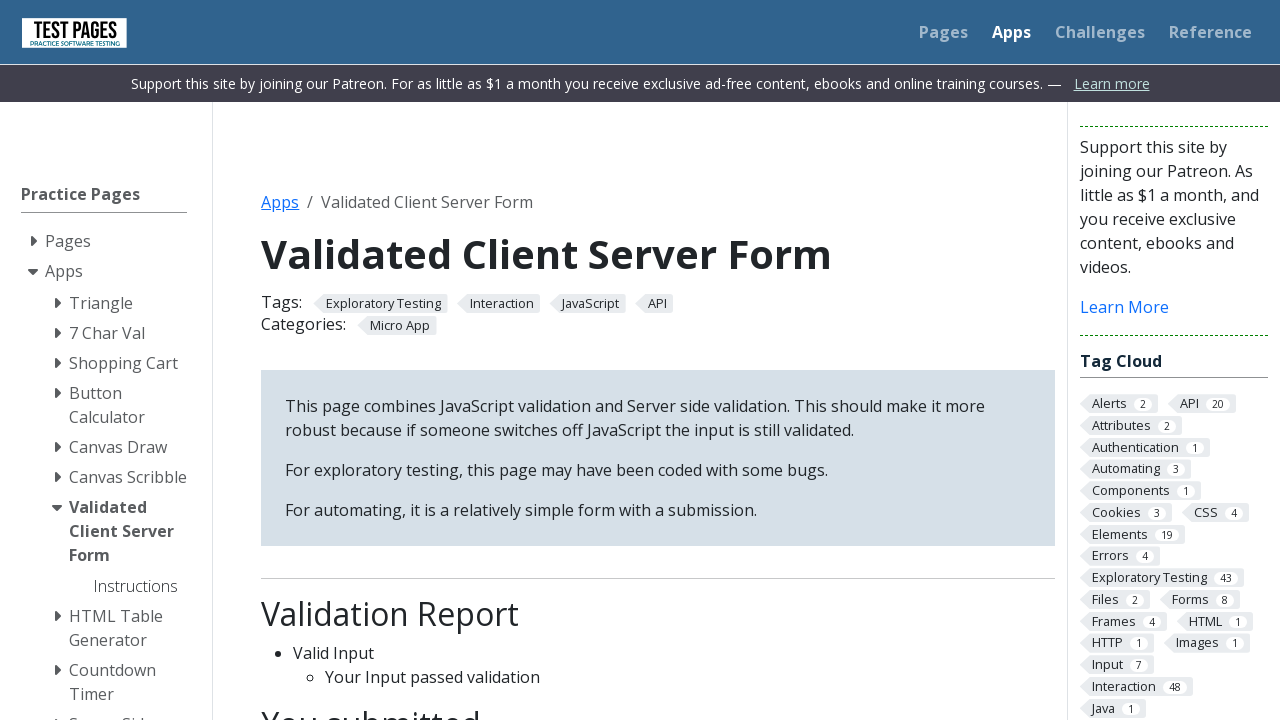

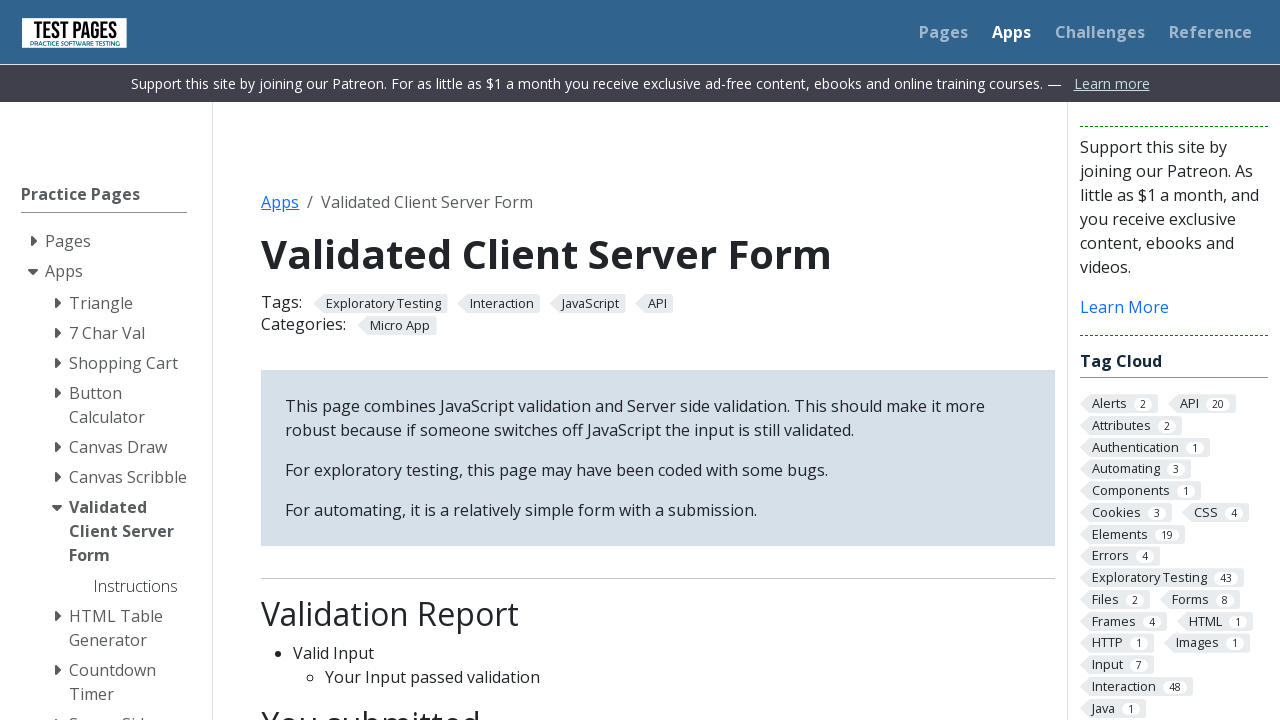